Tests inline editing by double-clicking a salary cell, clearing it, entering a new value and pressing Enter

Starting URL: https://editor.datatables.net/examples/inline-editing/simple.html

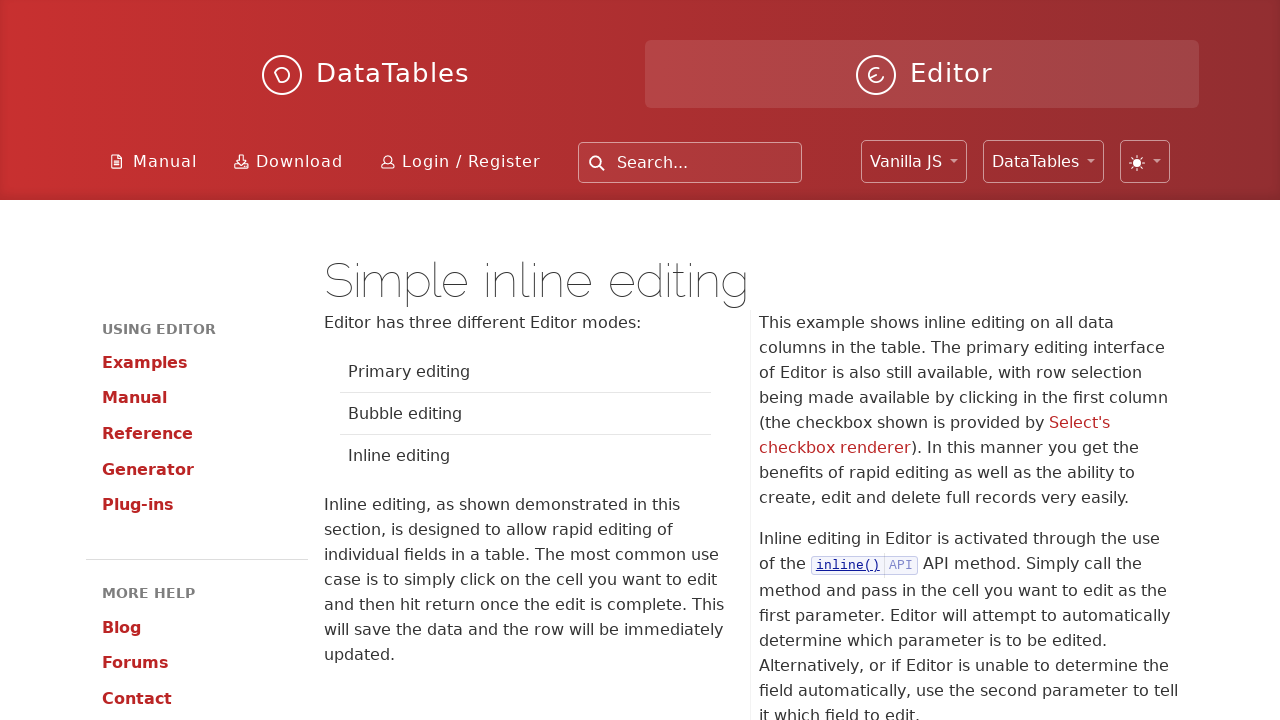

Located the example table
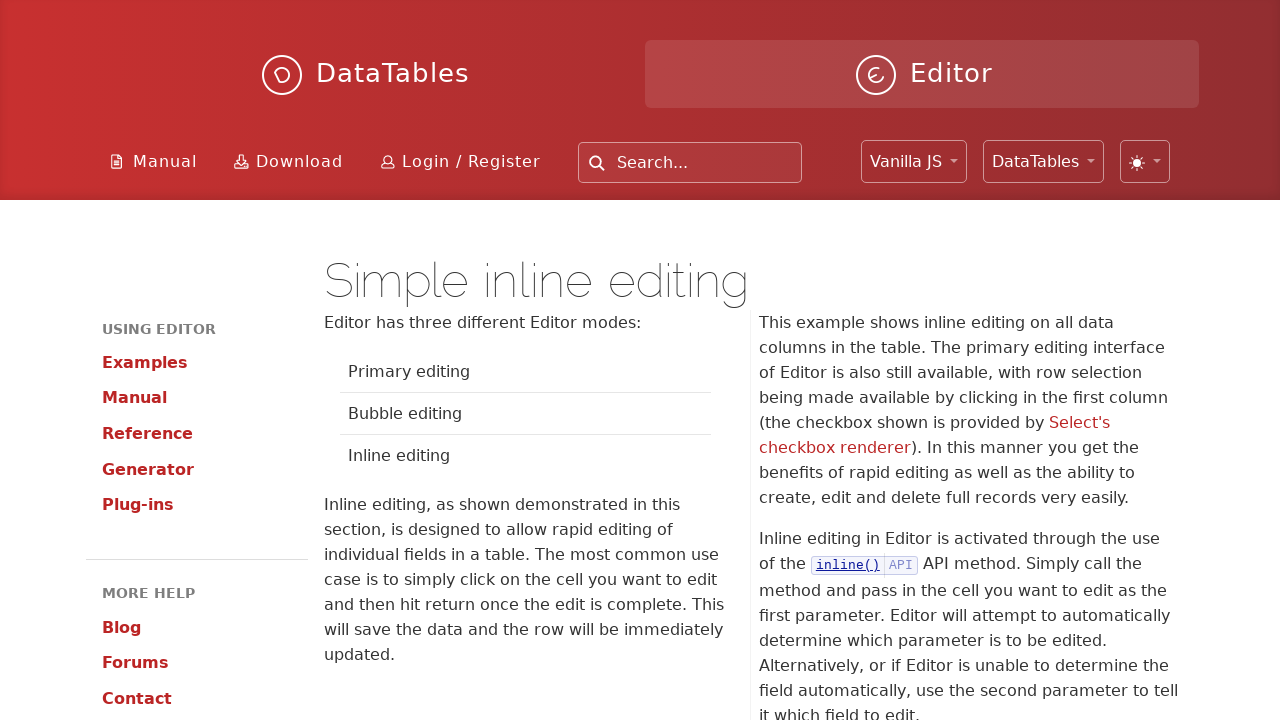

Located all table body rows
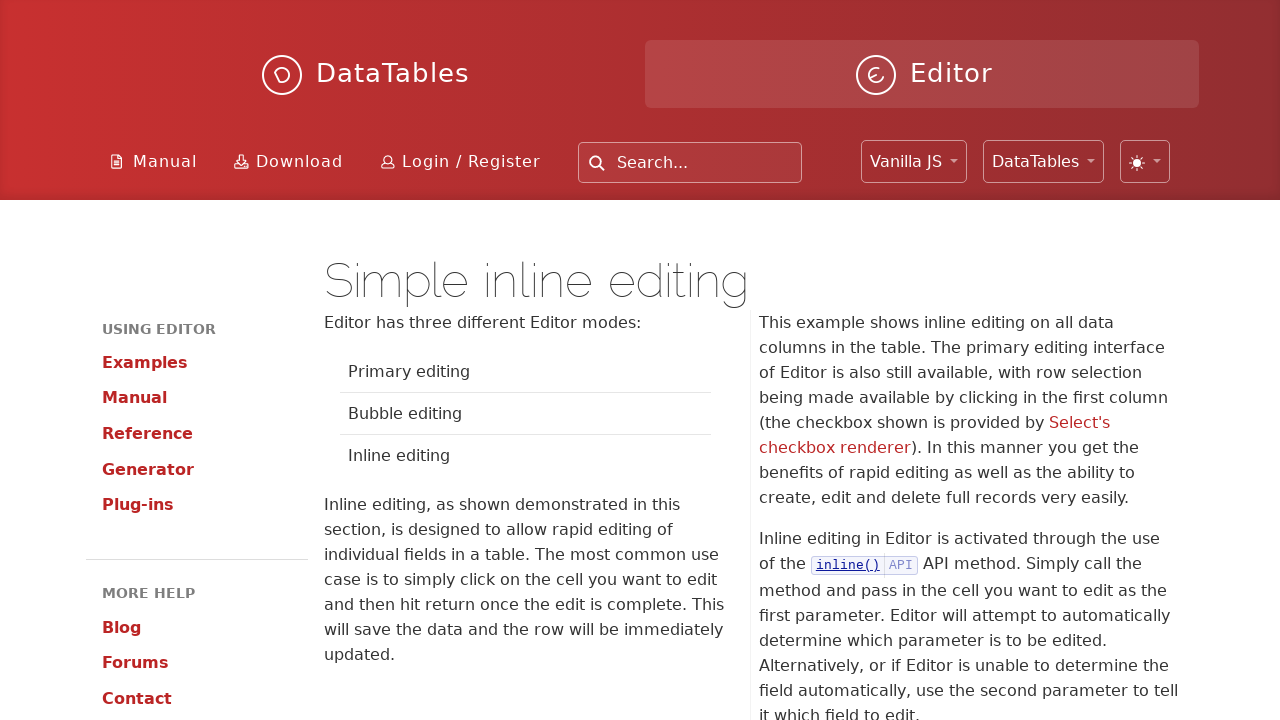

Selected the second row
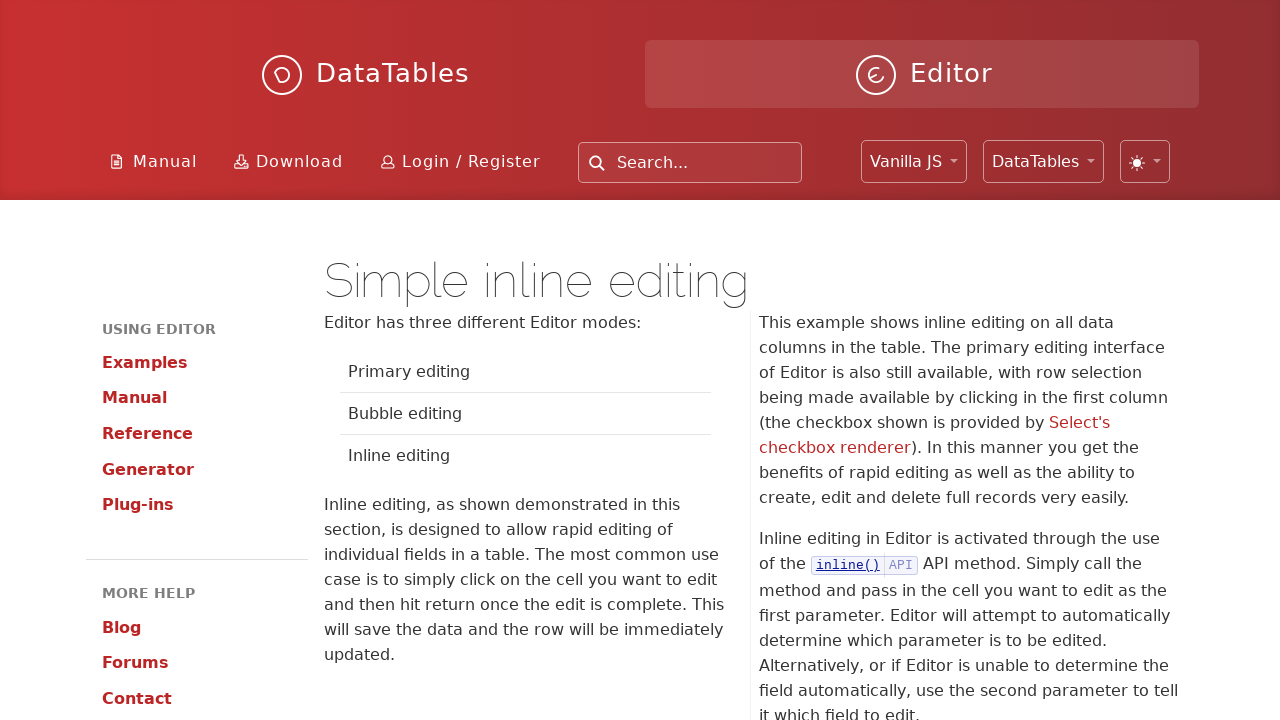

Located all cells in the second row
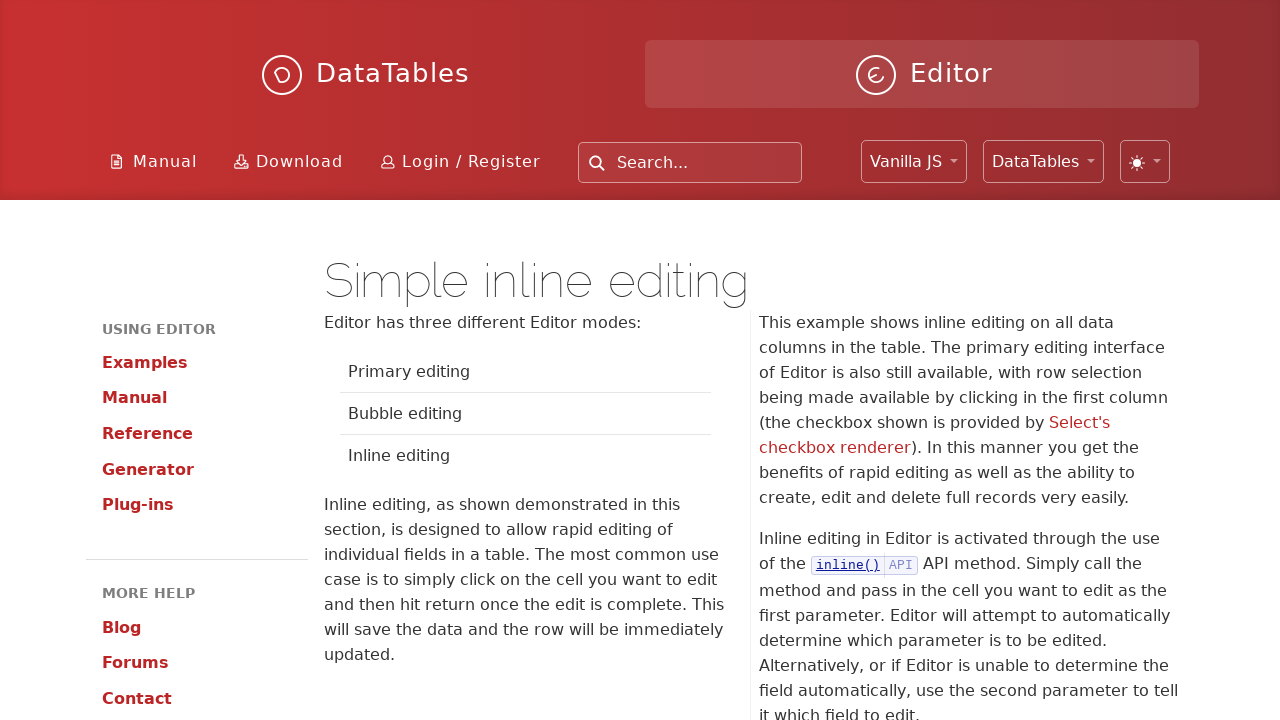

Selected the salary cell (7th column)
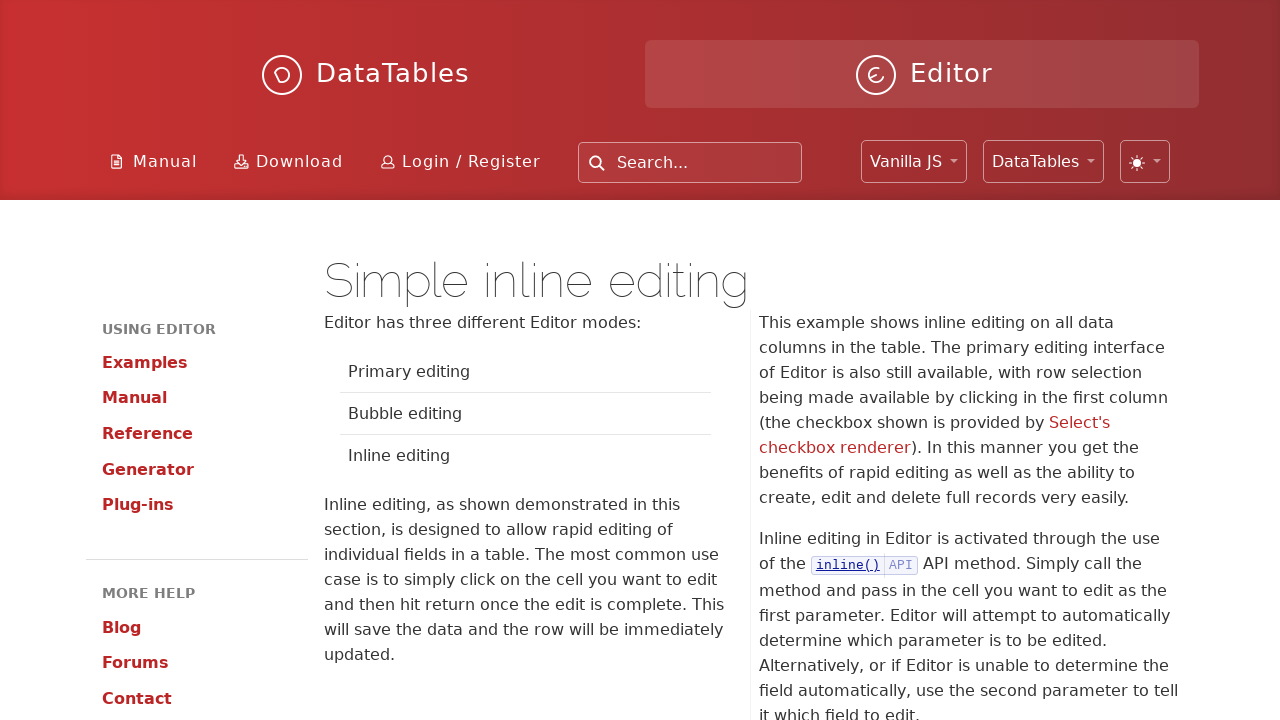

First click on salary cell at (1123, 361) on #example >> tbody tr >> nth=1 >> td >> nth=6
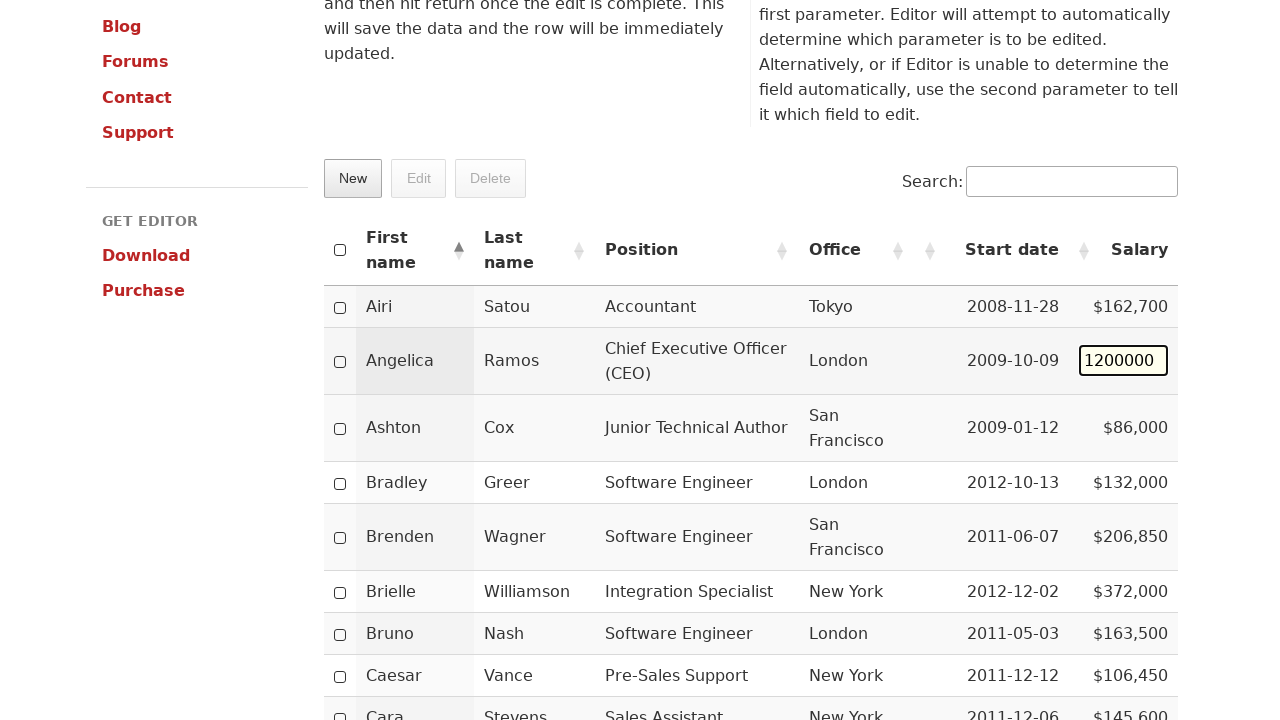

Second click on salary cell to activate inline editing at (1123, 361) on #example >> tbody tr >> nth=1 >> td >> nth=6
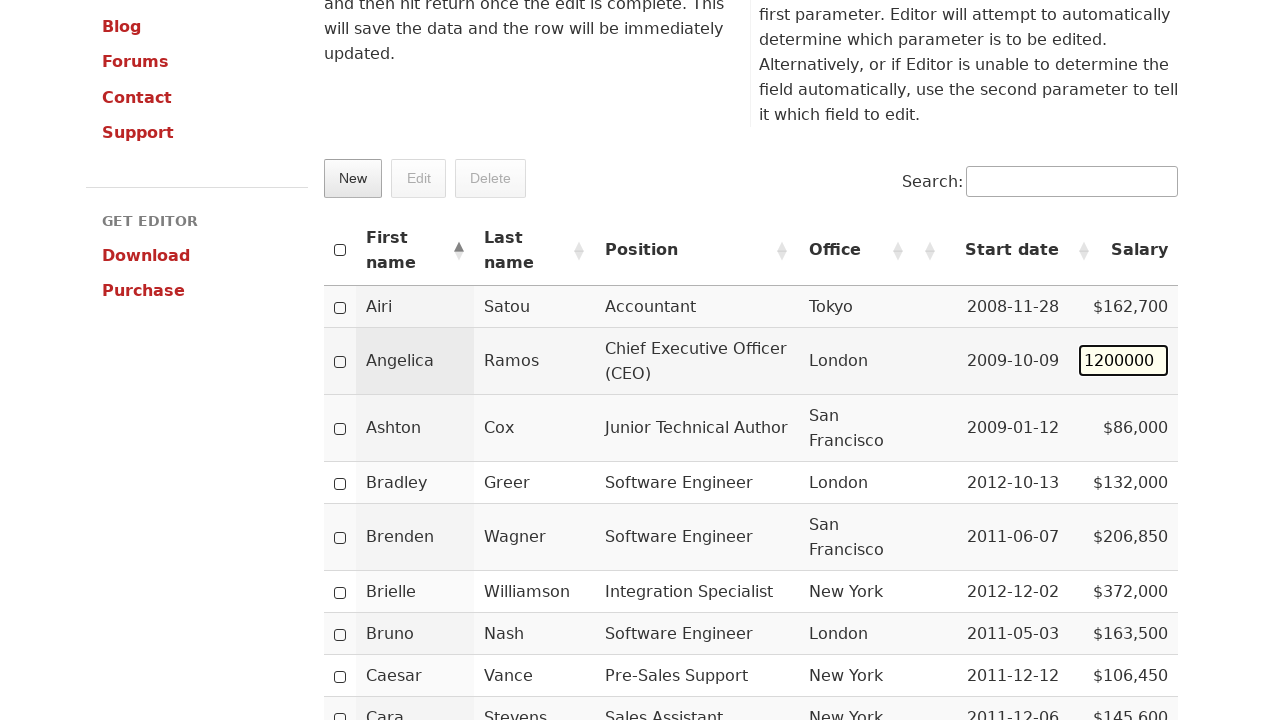

Located the inline edit input field
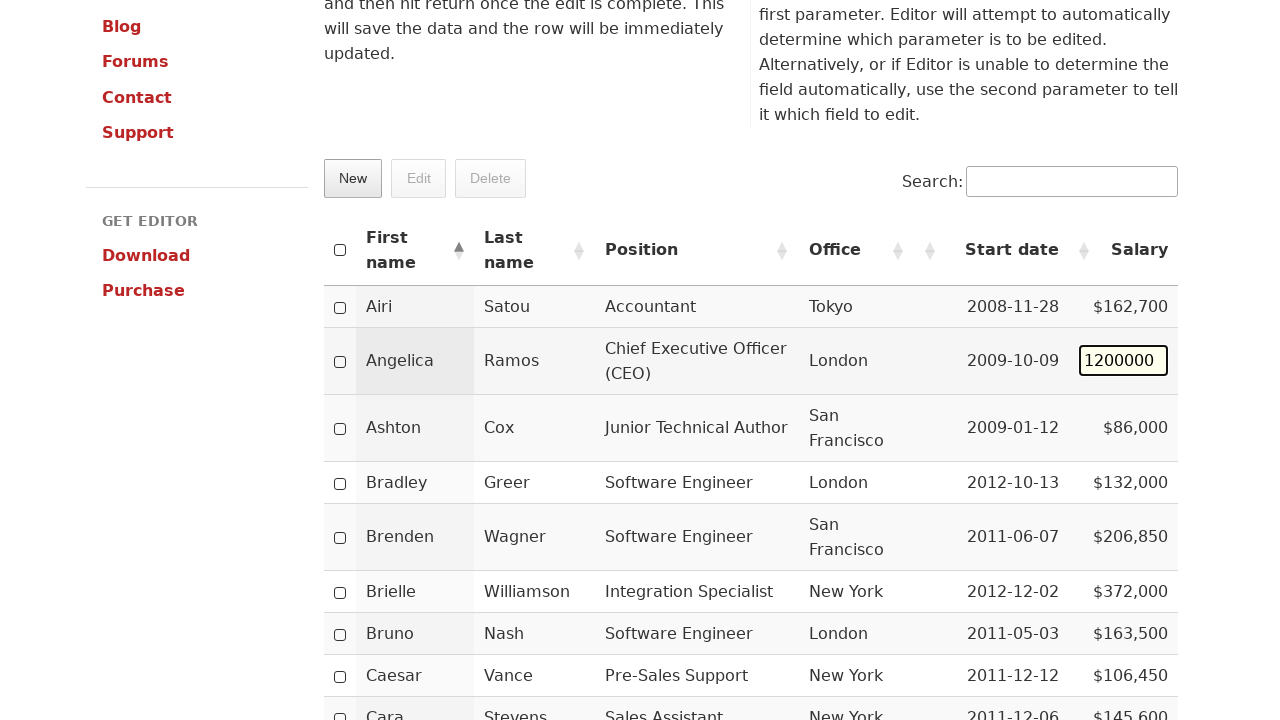

Cleared the existing salary value on #example >> tbody tr >> nth=1 >> td >> nth=6 >> input
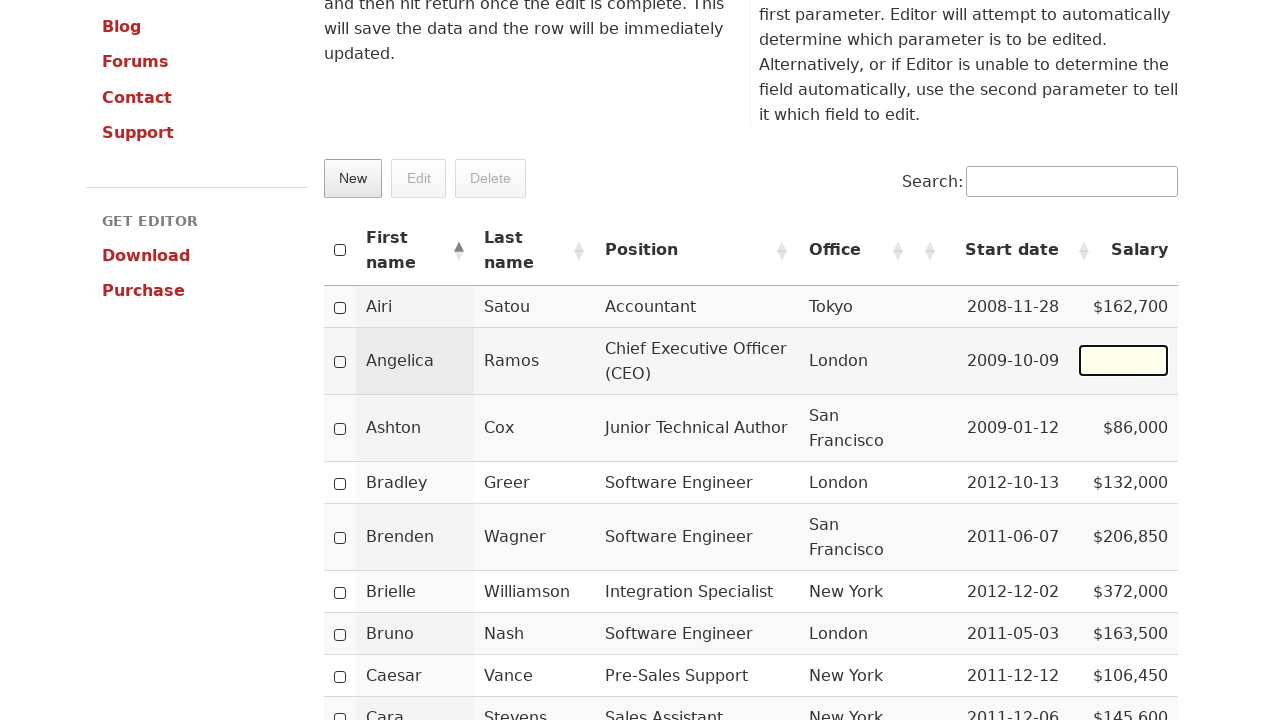

Entered new salary value '2000' on #example >> tbody tr >> nth=1 >> td >> nth=6 >> input
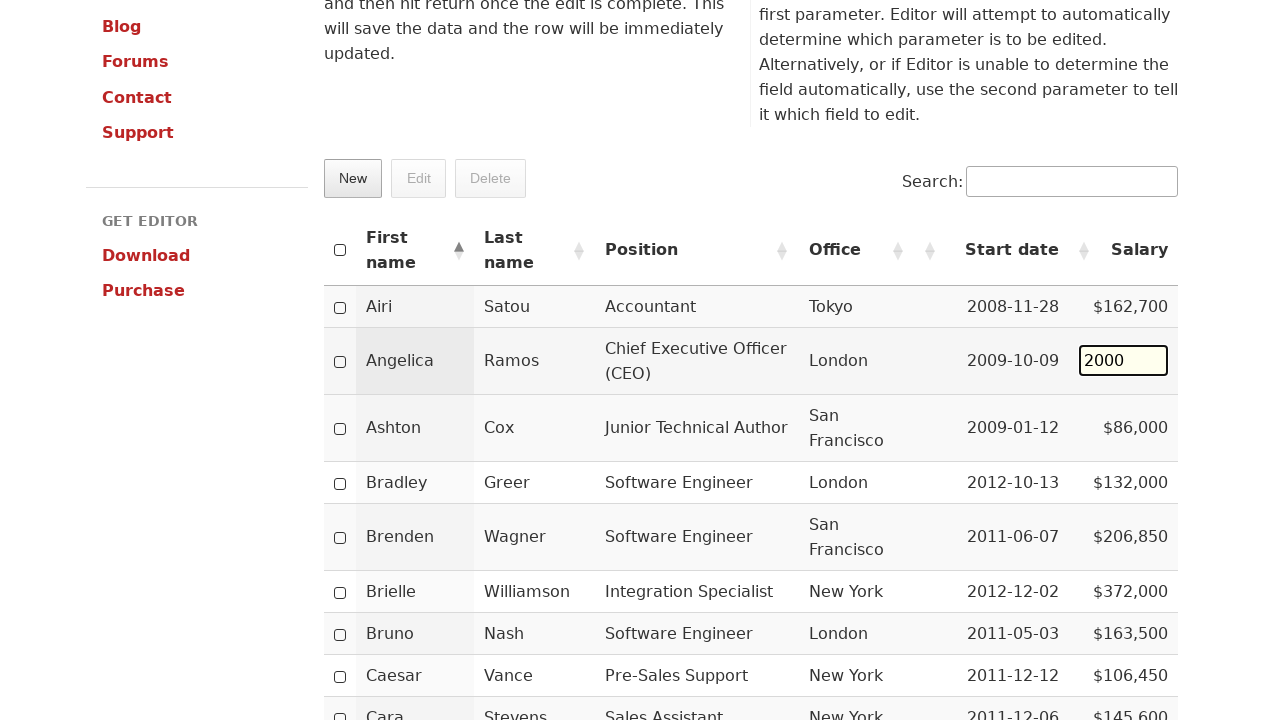

Pressed Enter to confirm the salary change on #example >> tbody tr >> nth=1 >> td >> nth=6 >> input
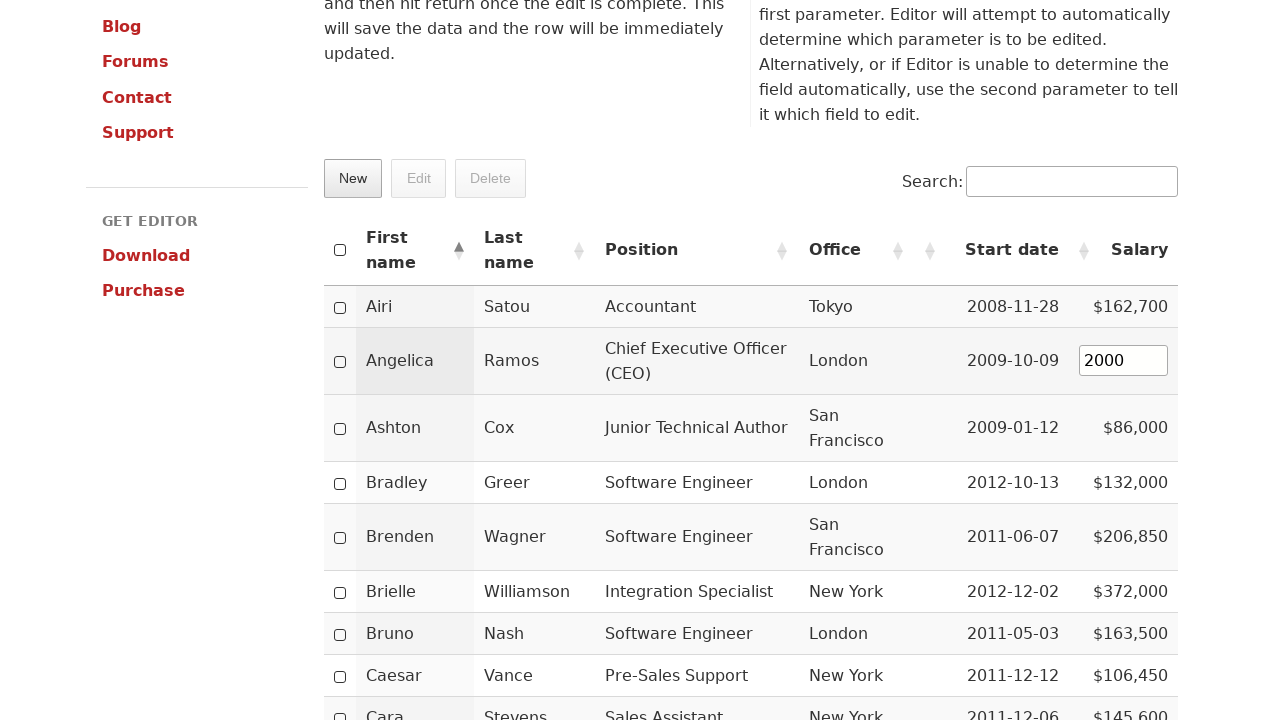

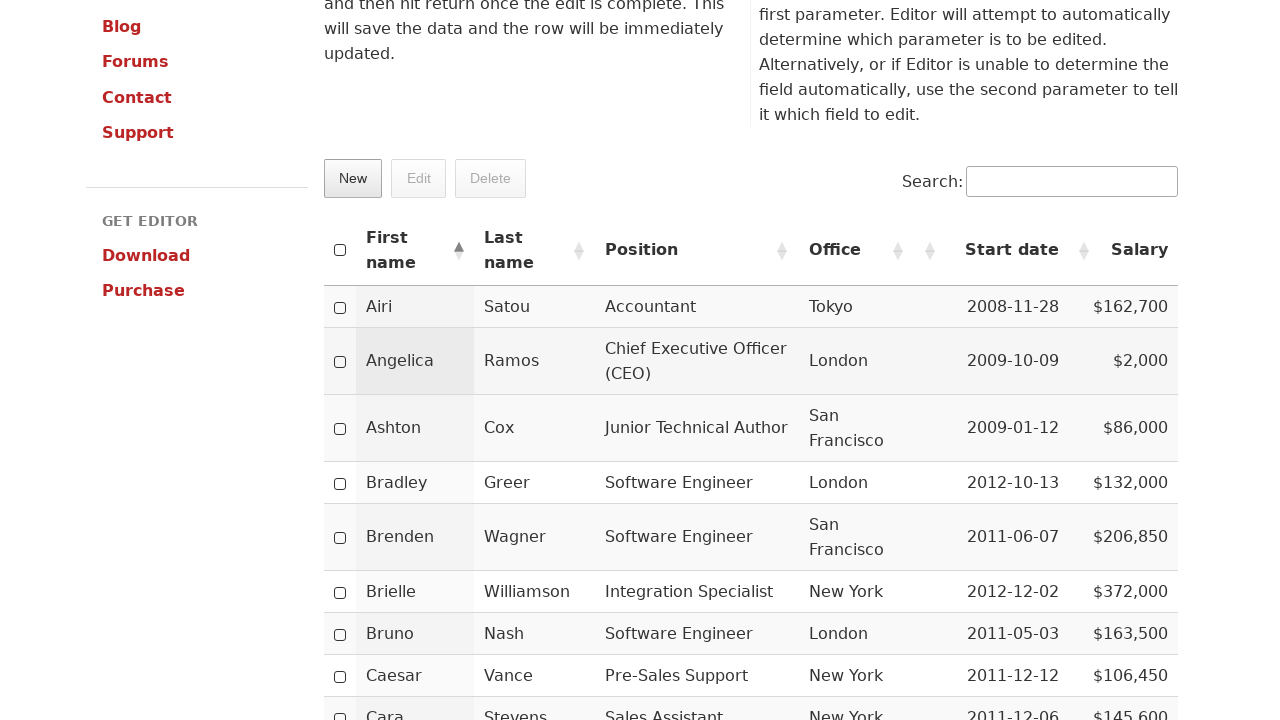